Opens the DemoQA homepage, clicks on the "Forms" card, verifies that "Practice Form" button is visible, then navigates back

Starting URL: https://demoqa.com

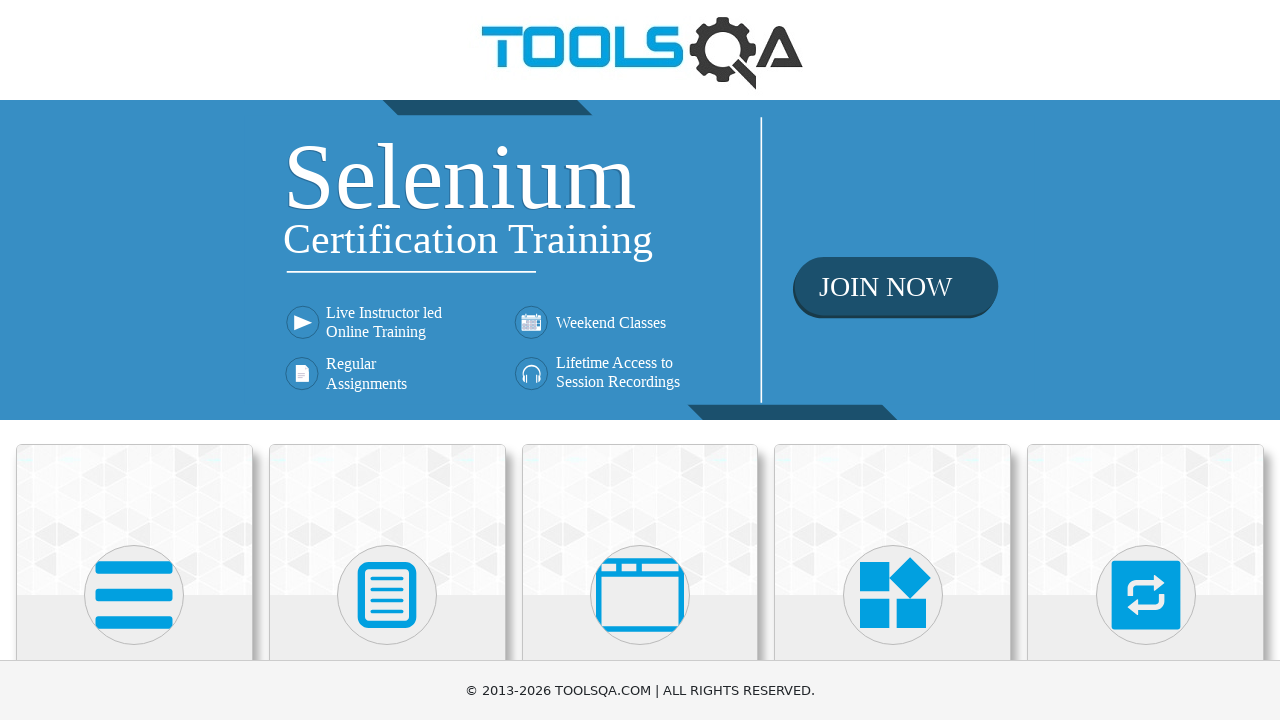

Navigated to DemoQA homepage
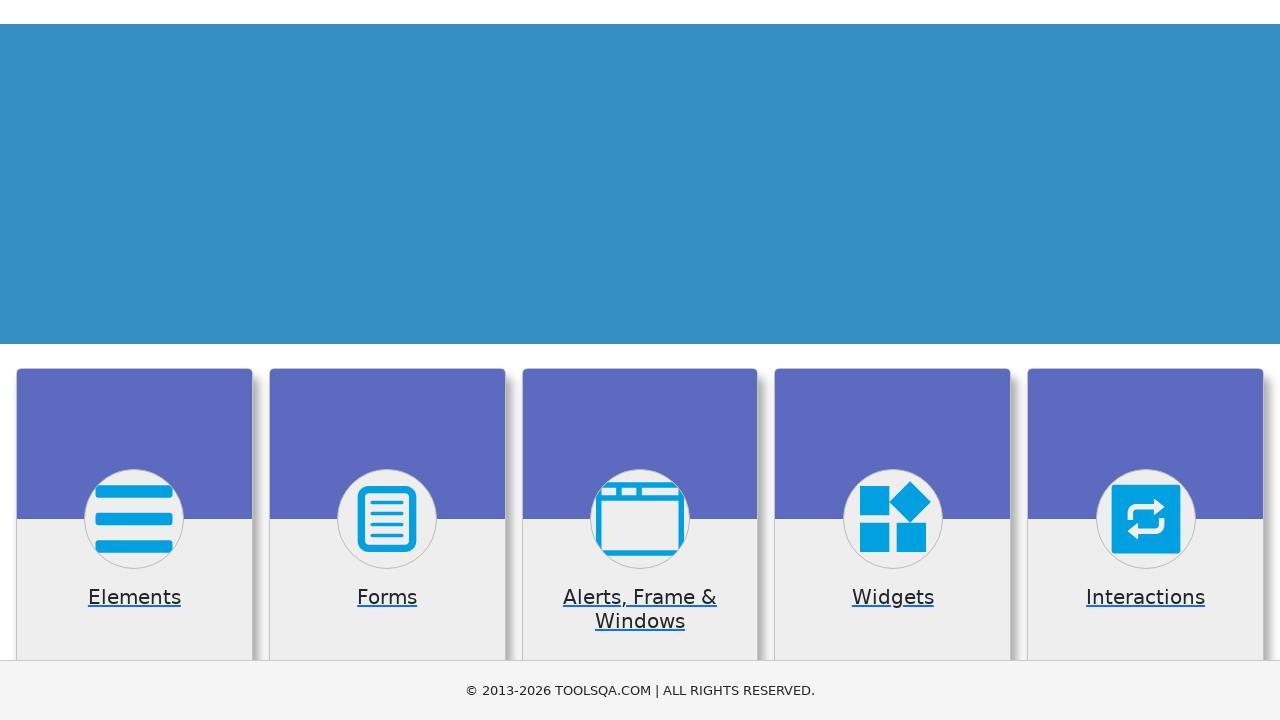

Clicked on the Forms card at (387, 360) on text=Forms
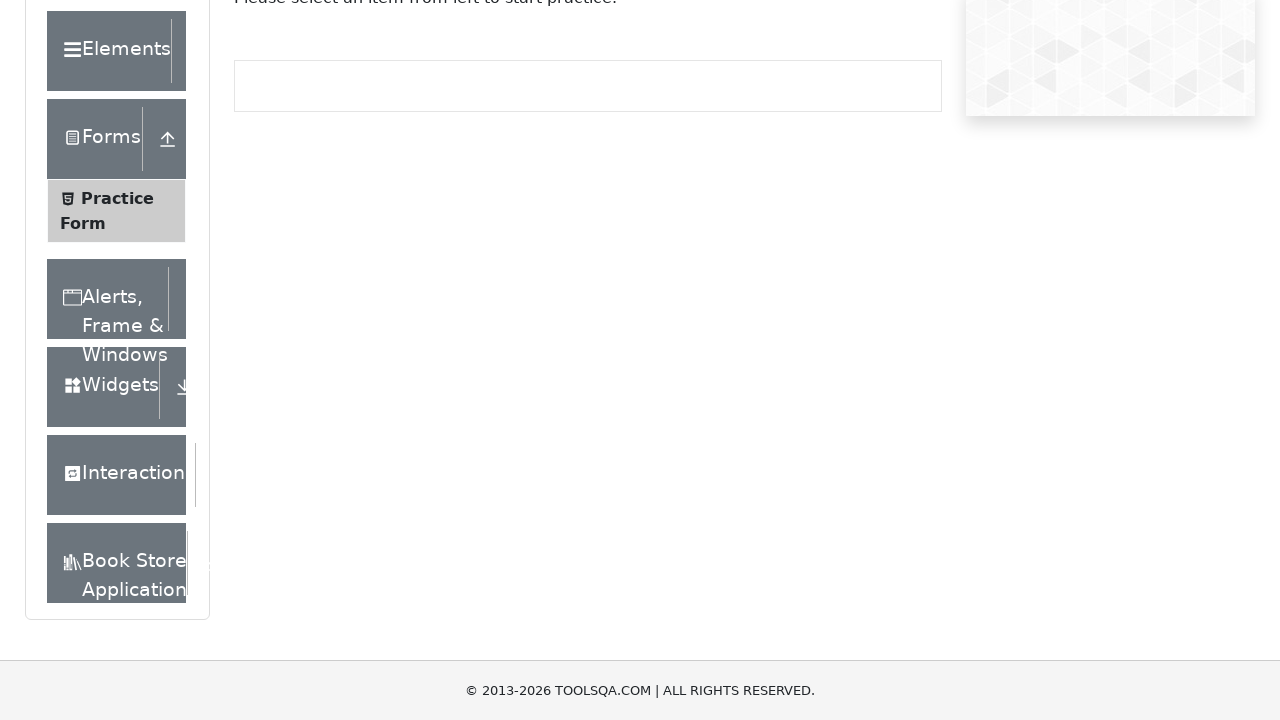

Verified Practice Form button is visible
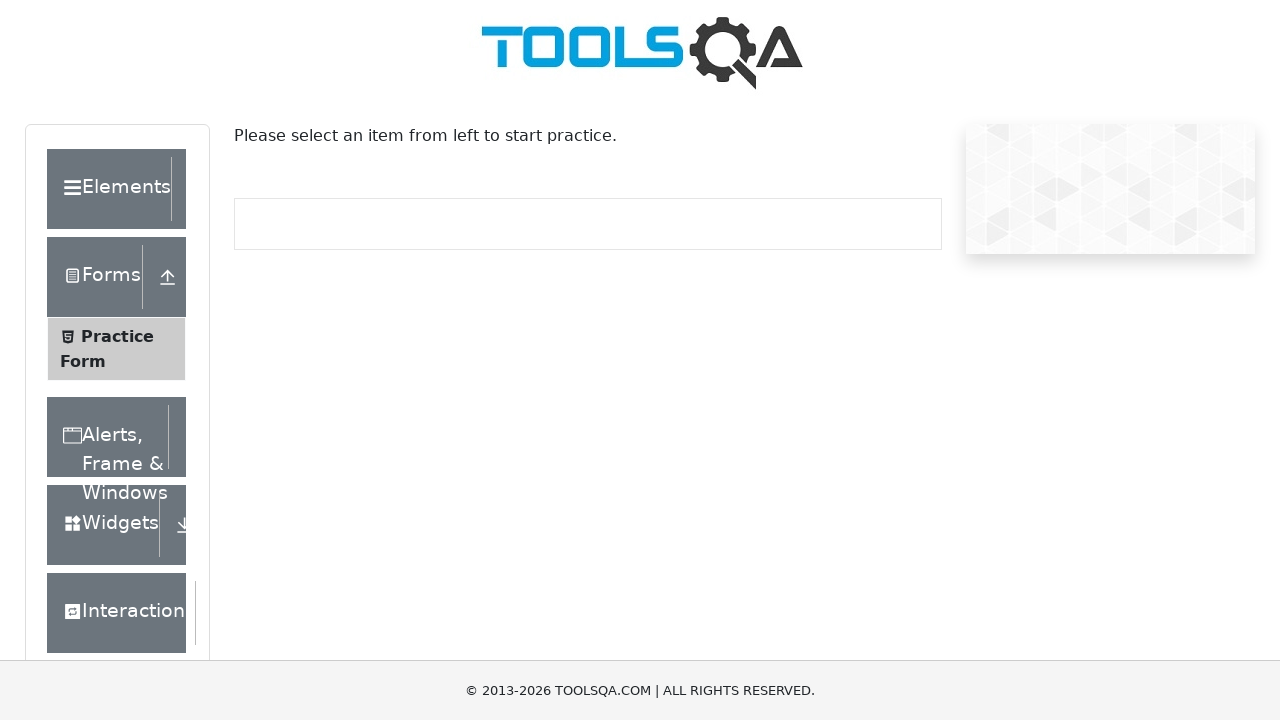

Navigated back to homepage
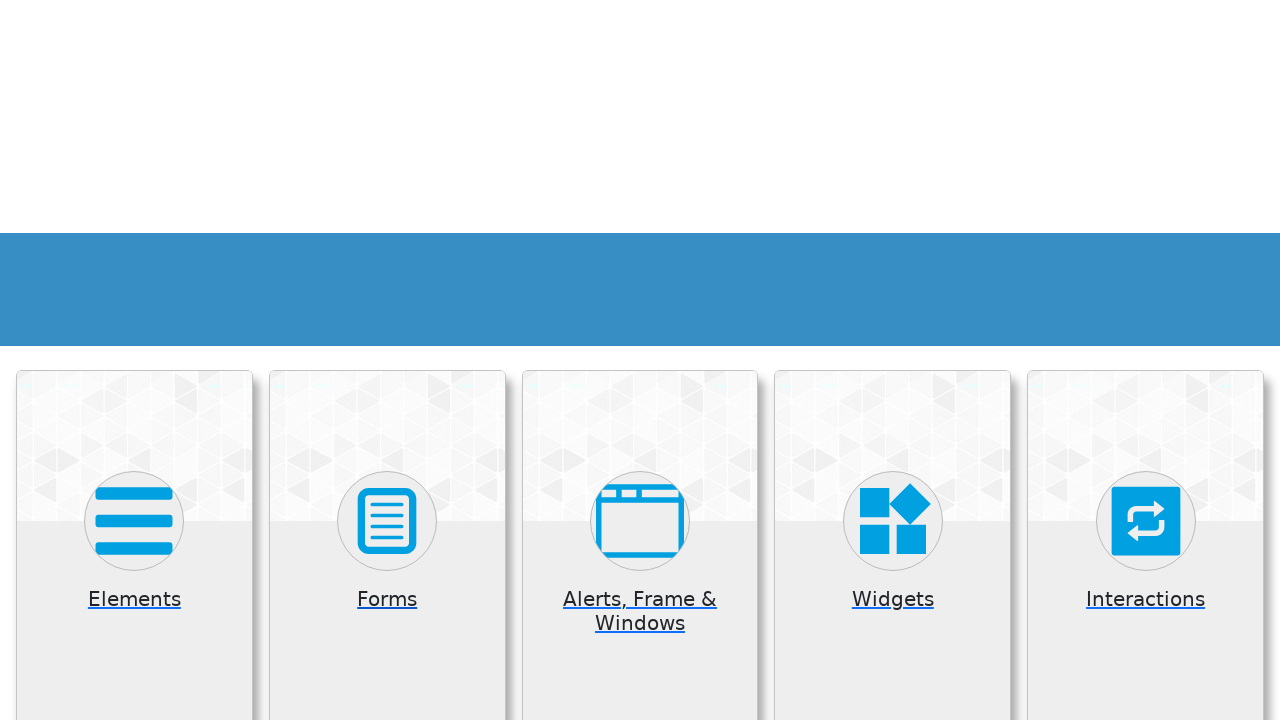

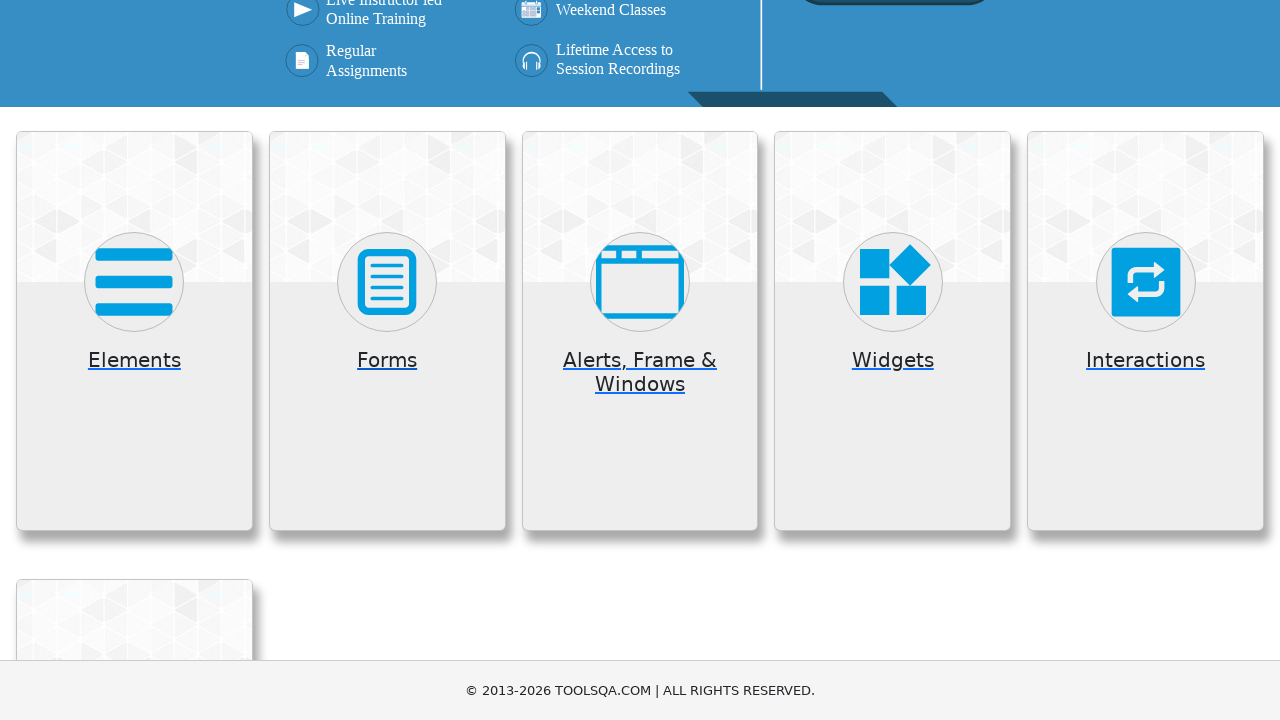